Verifies that the page heading contains "О продукте" (About the product) when visiting the documentation homepage.

Starting URL: https://qatools.ru/docs/

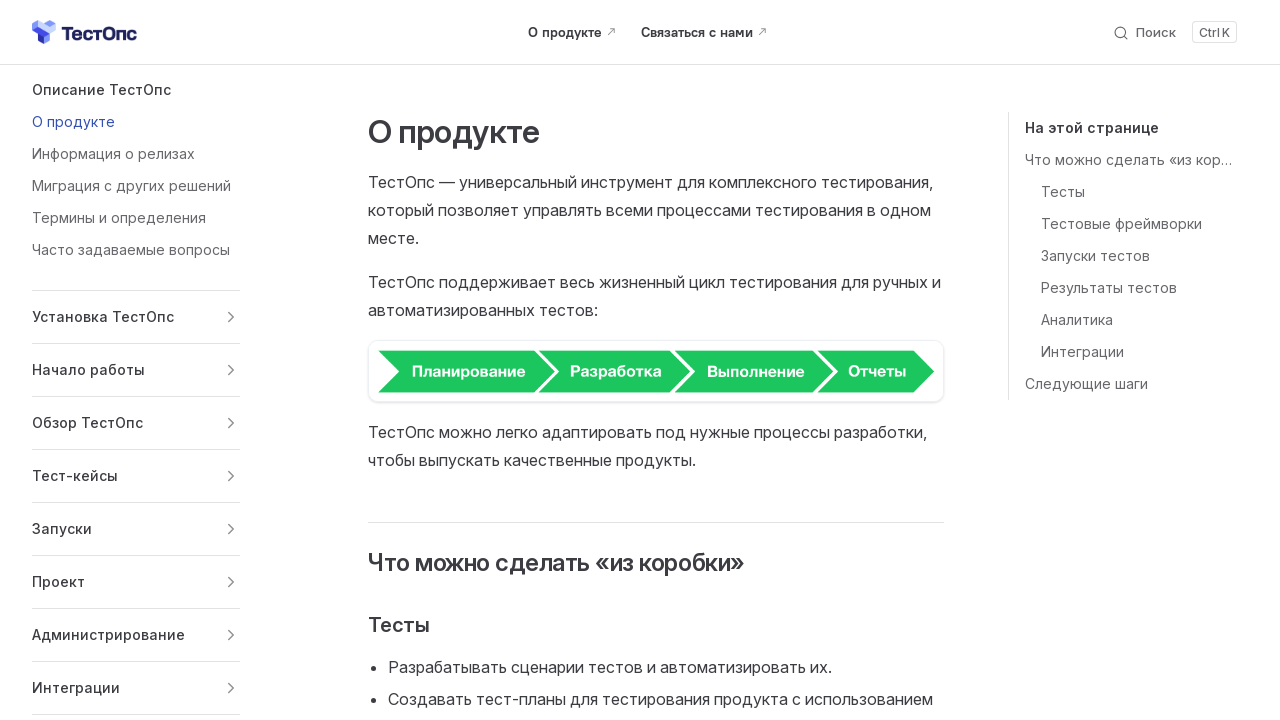

Navigated to documentation homepage https://qatools.ru/docs/
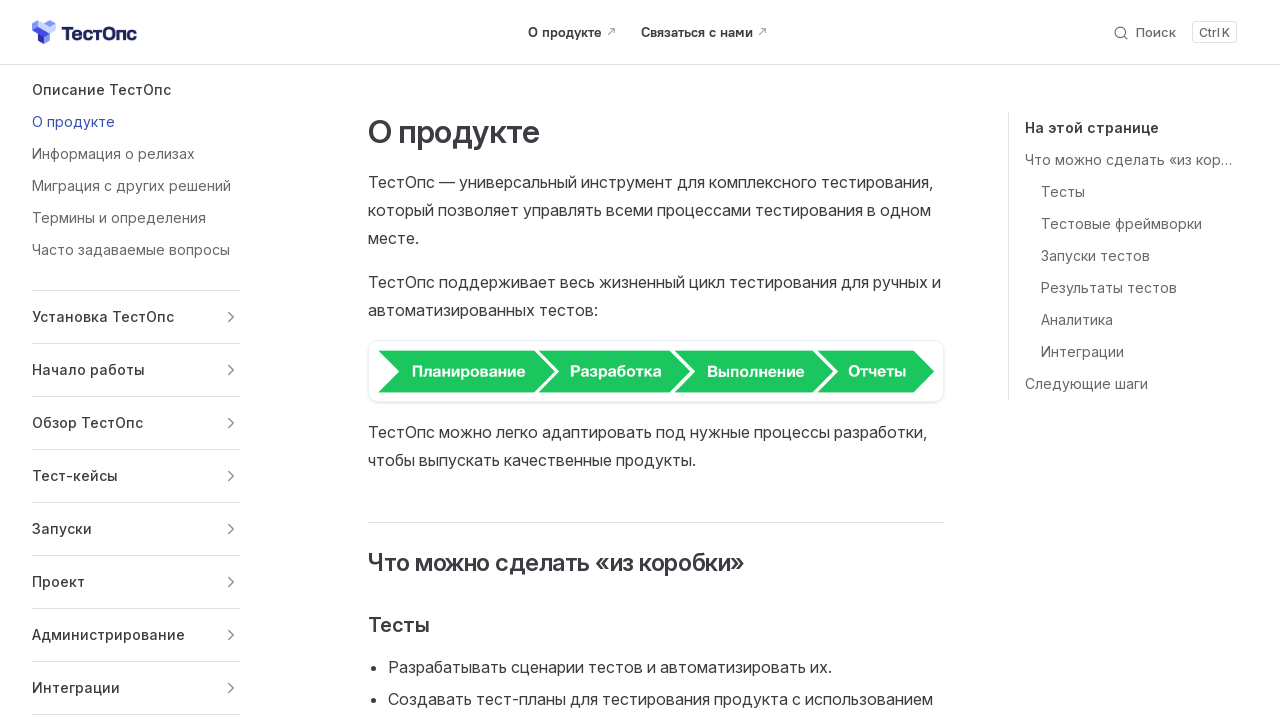

Verified that h1 heading contains 'О продукте' (About the product)
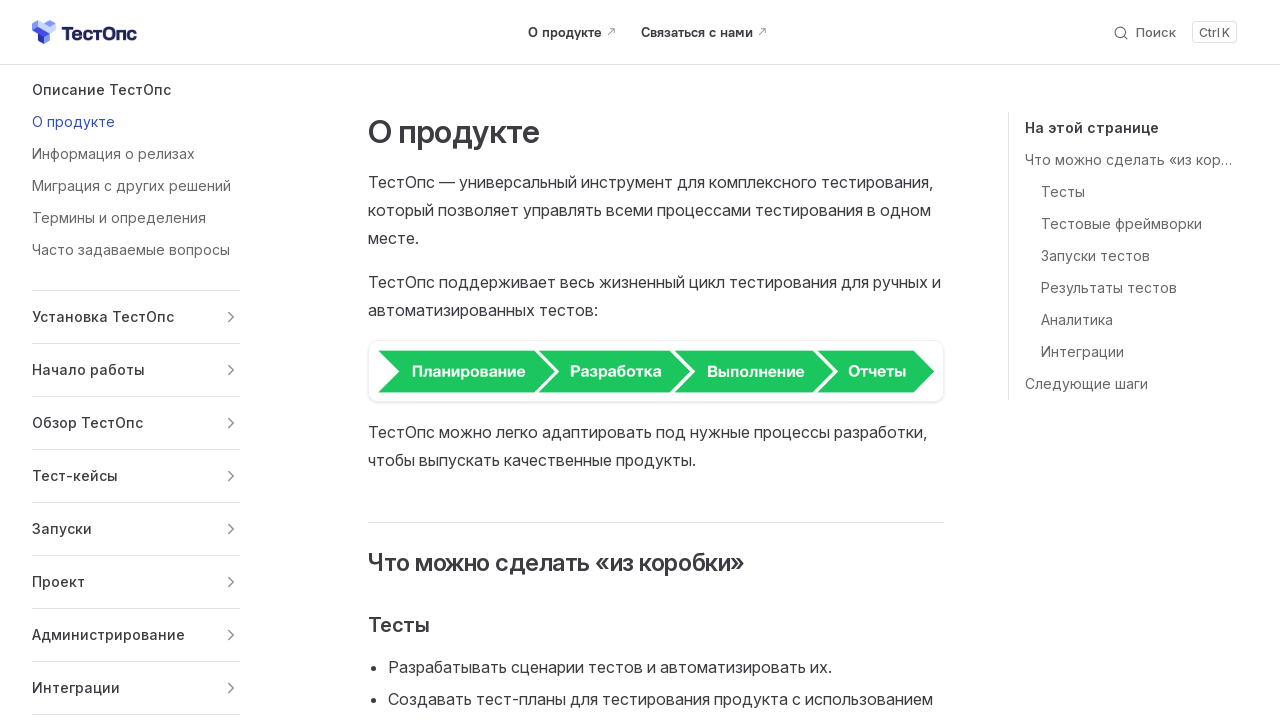

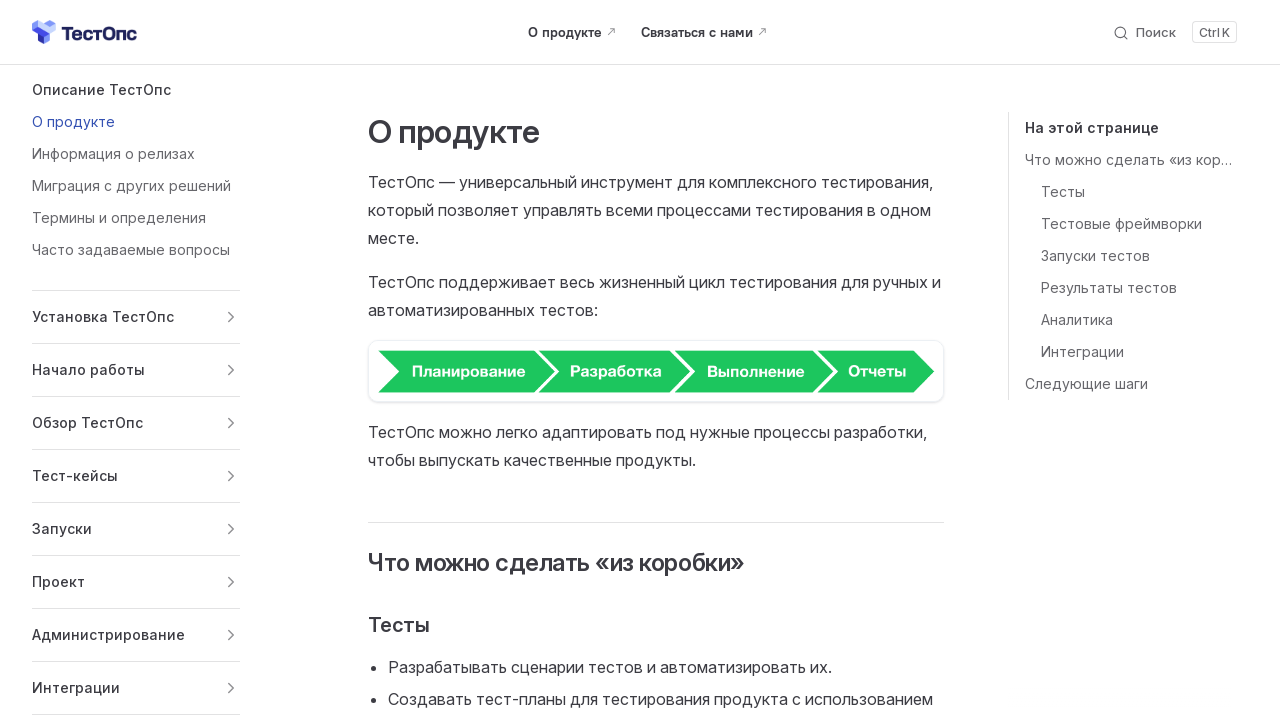